Tests navigation by clicking on Shop link and verifying the URL changes to products page

Starting URL: https://webshop-agil-testautomatiserare.netlify.app

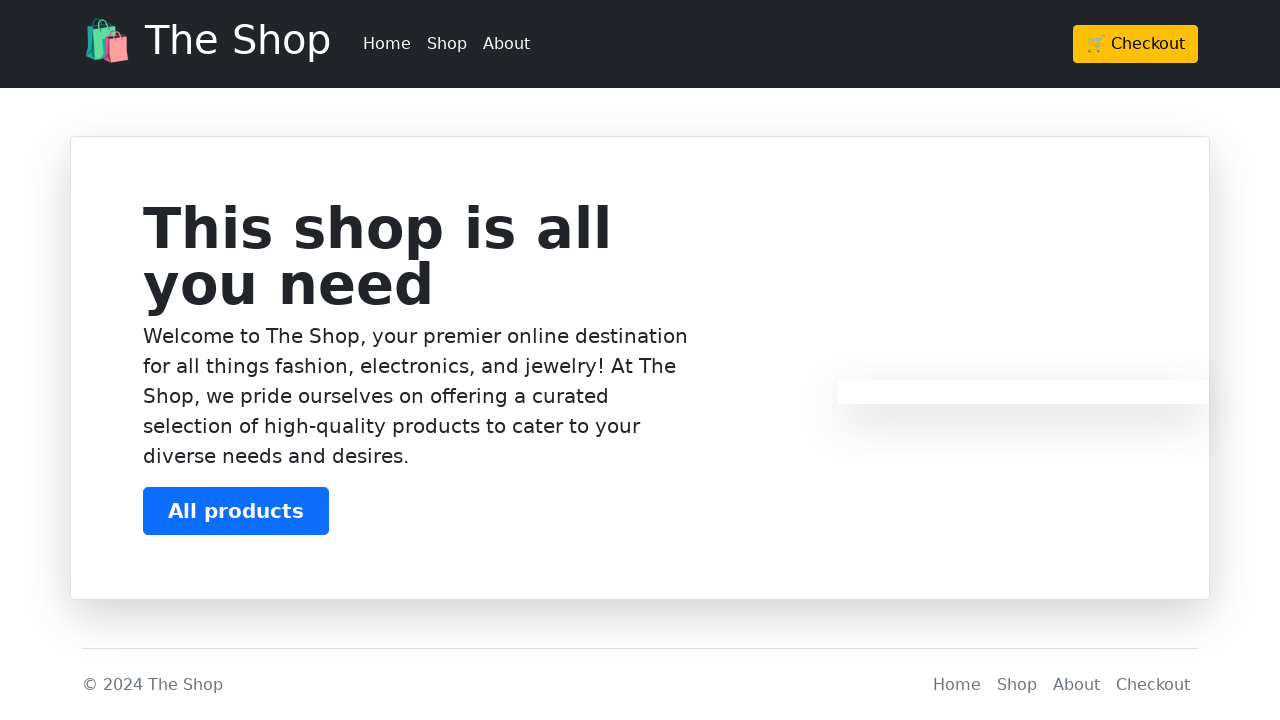

Waited for Shop navigation link to be available
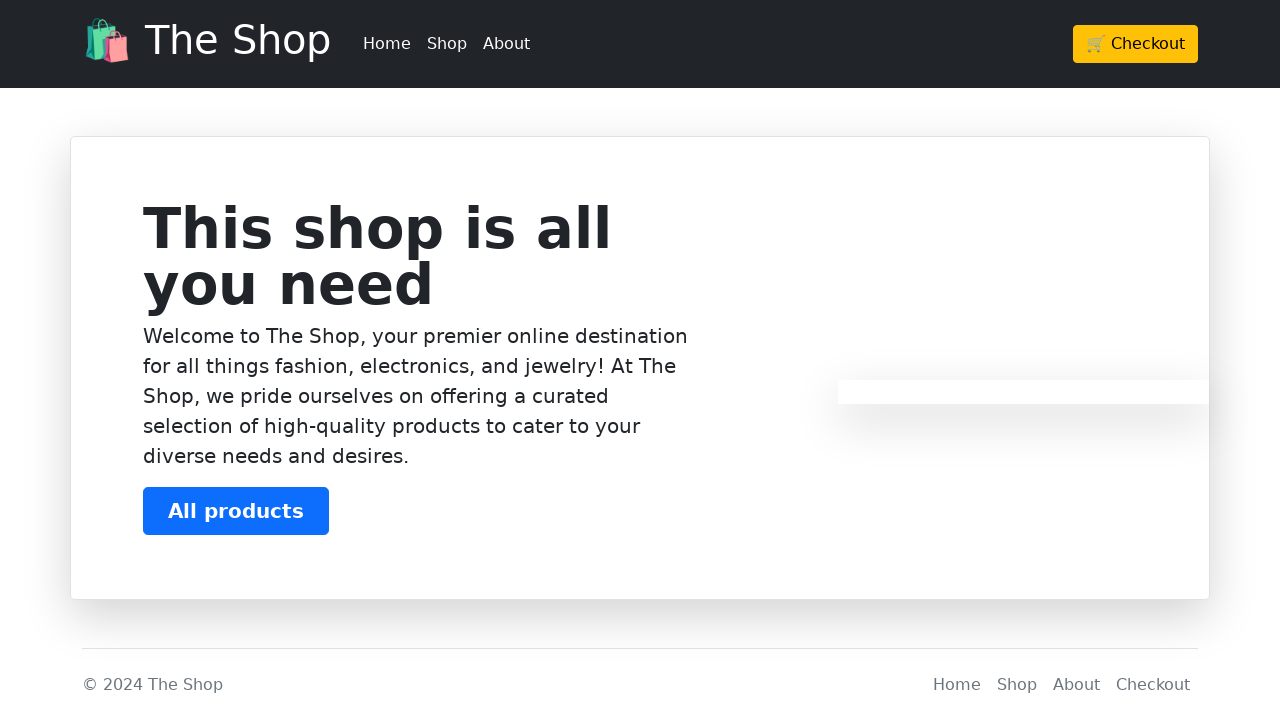

Clicked on Shop navigation link at (447, 44) on header div div ul li:nth-child(2)
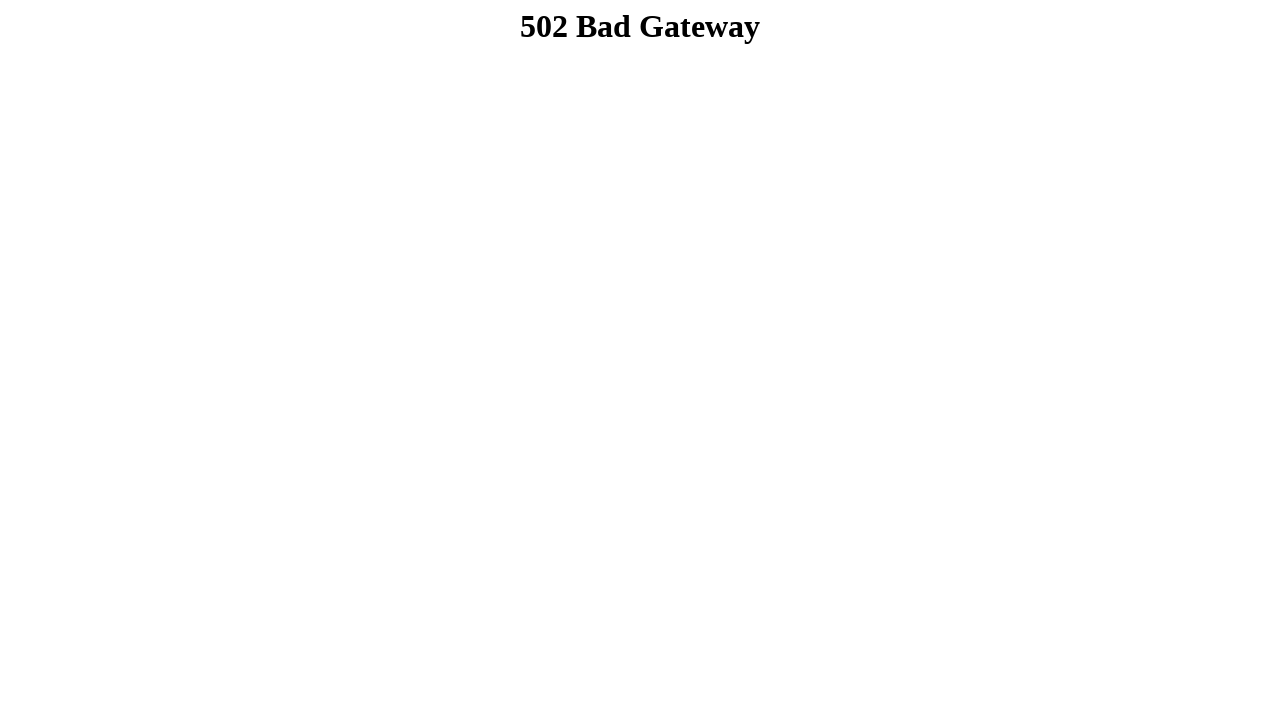

Verified navigation to products page URL
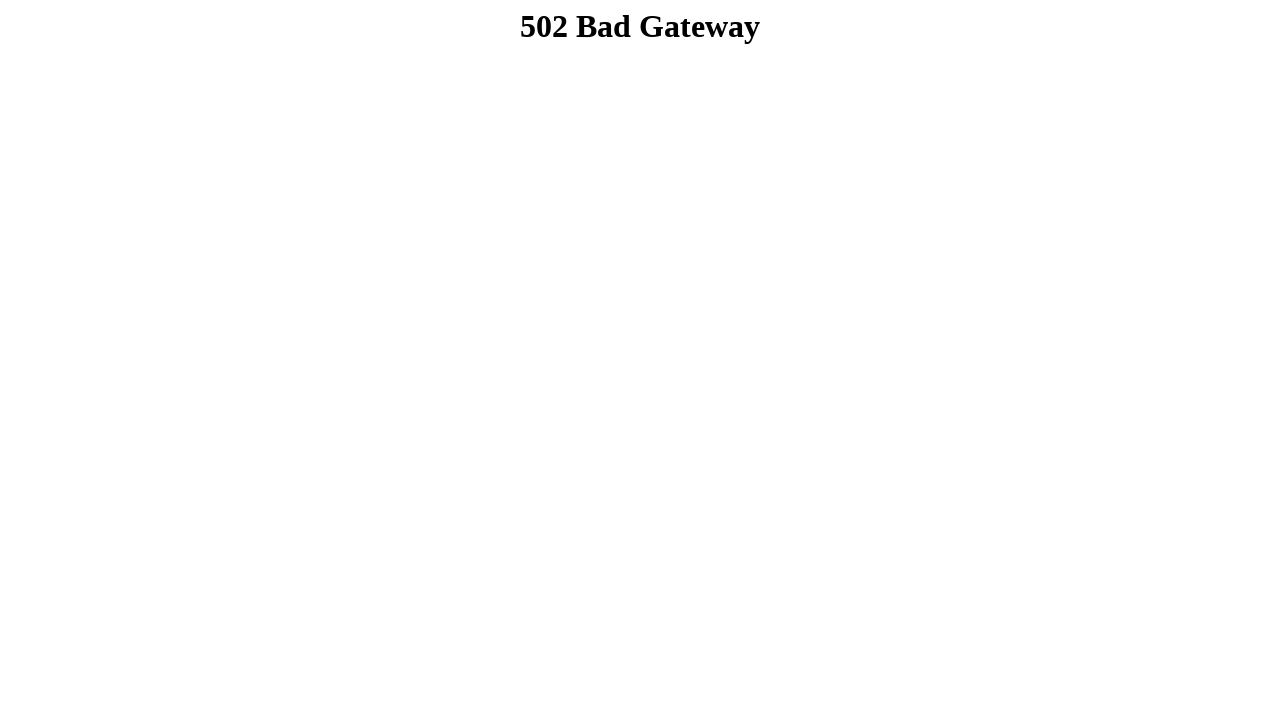

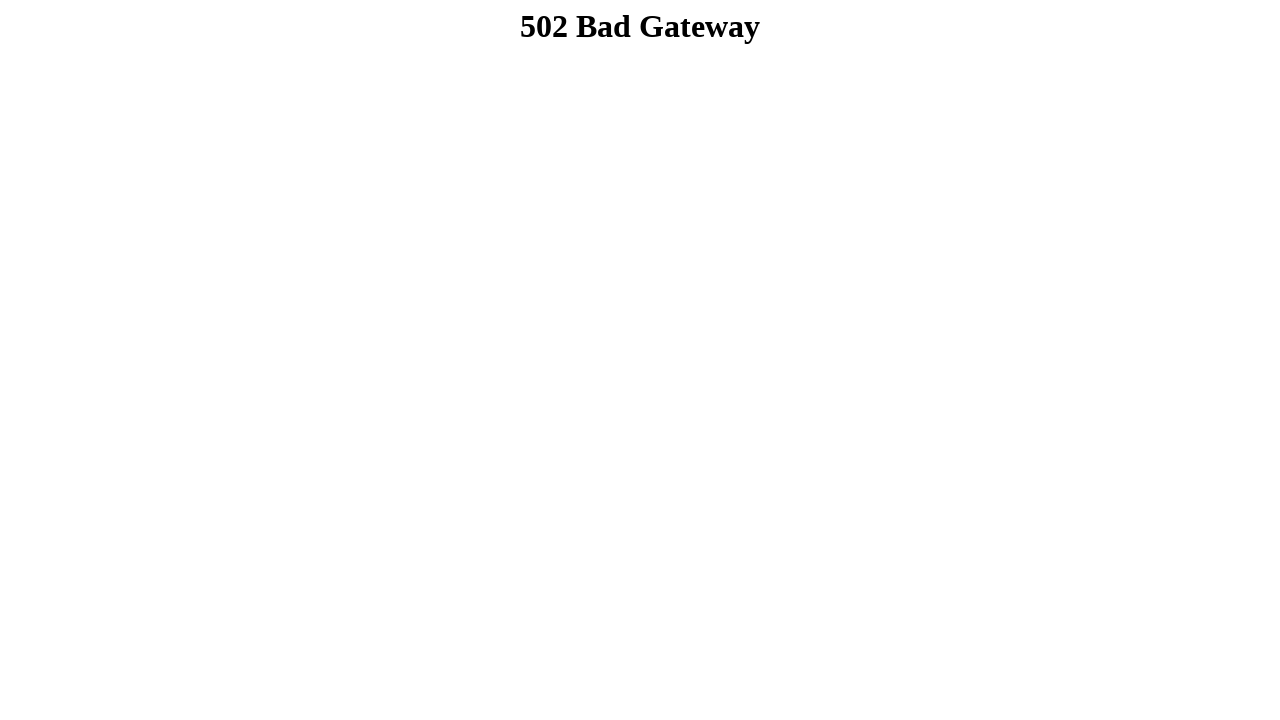